Tests browser alert and confirm dialog handling by clicking alert and confirm buttons and verifying the alert messages

Starting URL: https://rahulshettyacademy.com/AutomationPractice/

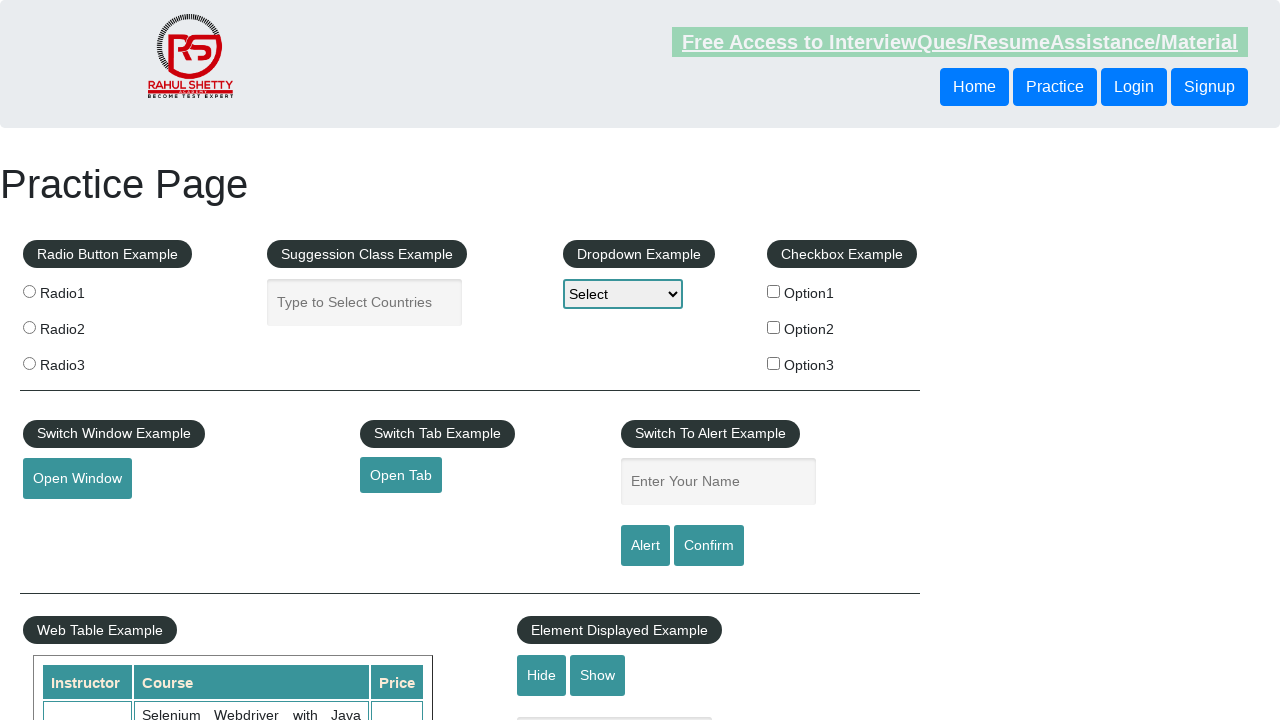

Set up dialog handler to capture alert and confirm messages
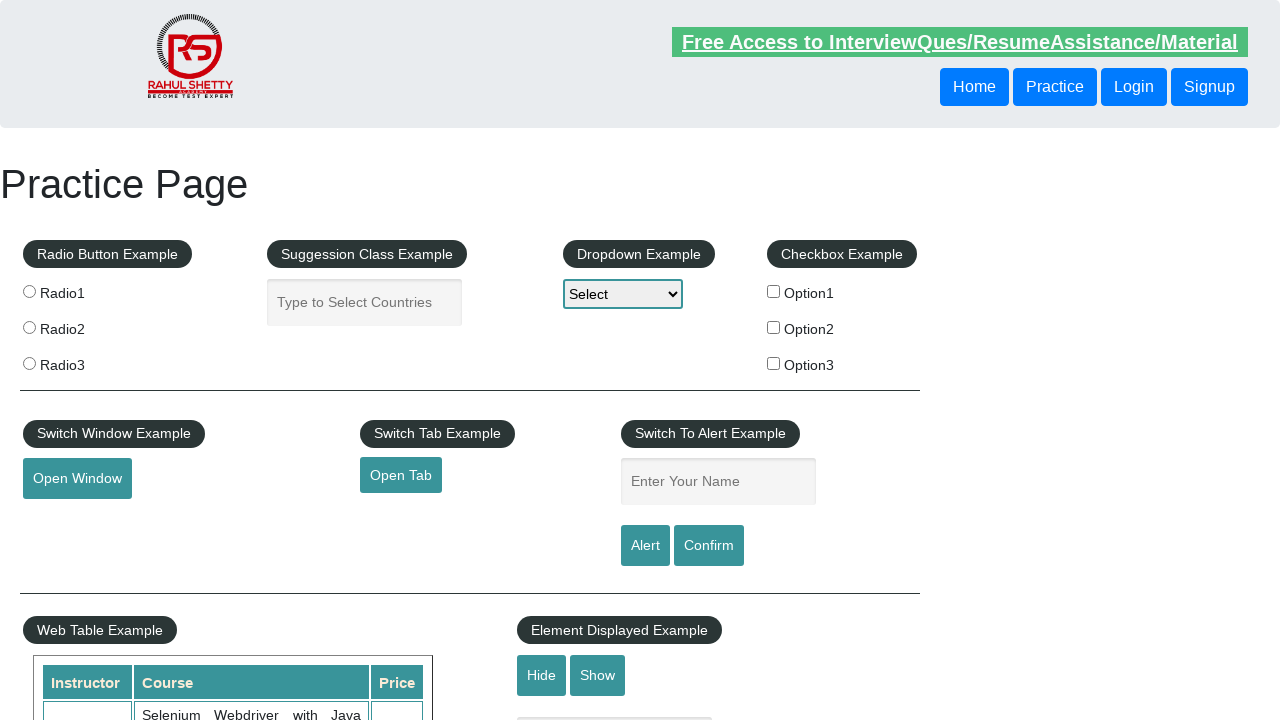

Clicked alert button to trigger alert dialog at (645, 546) on #alertbtn
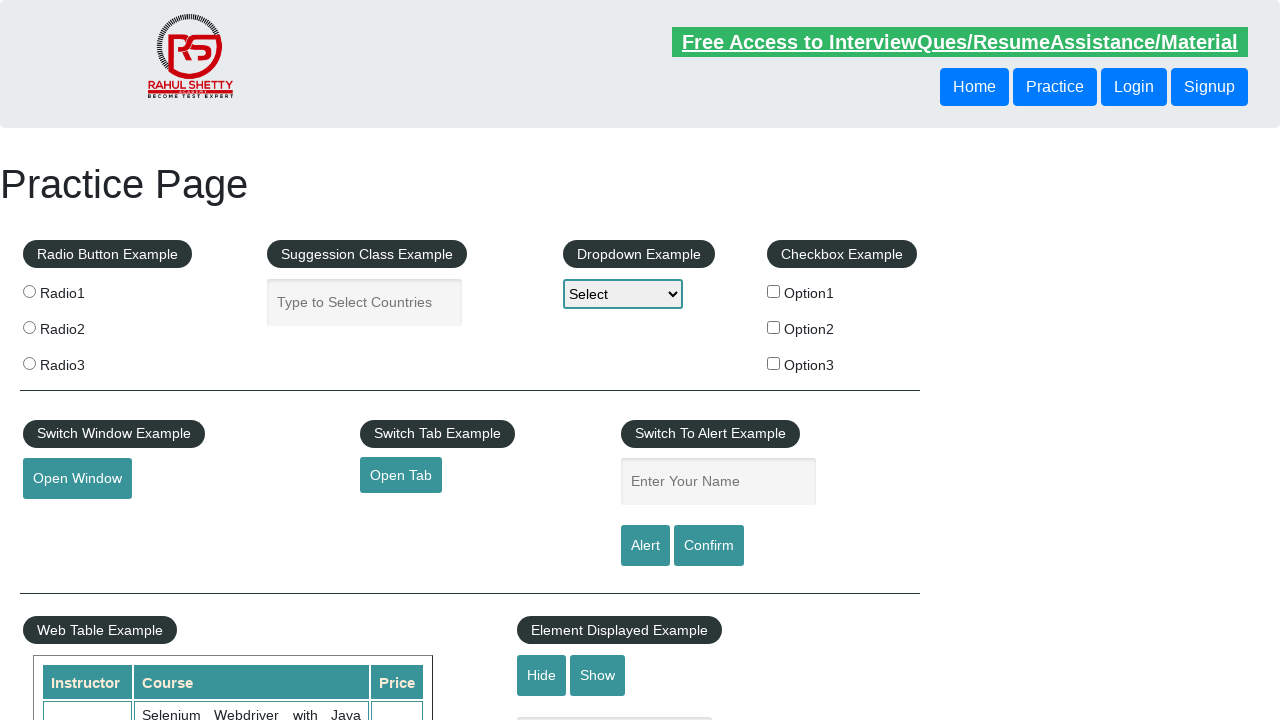

Clicked confirm button to trigger confirm dialog at (709, 546) on #confirmbtn
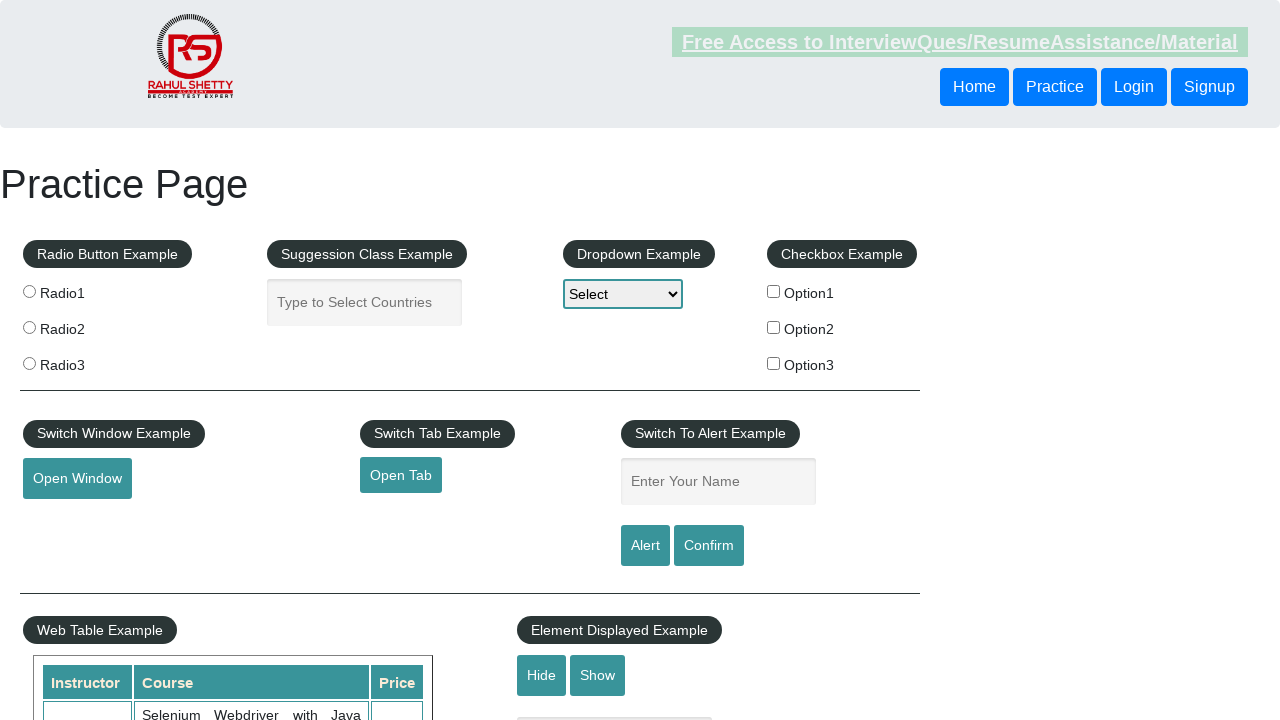

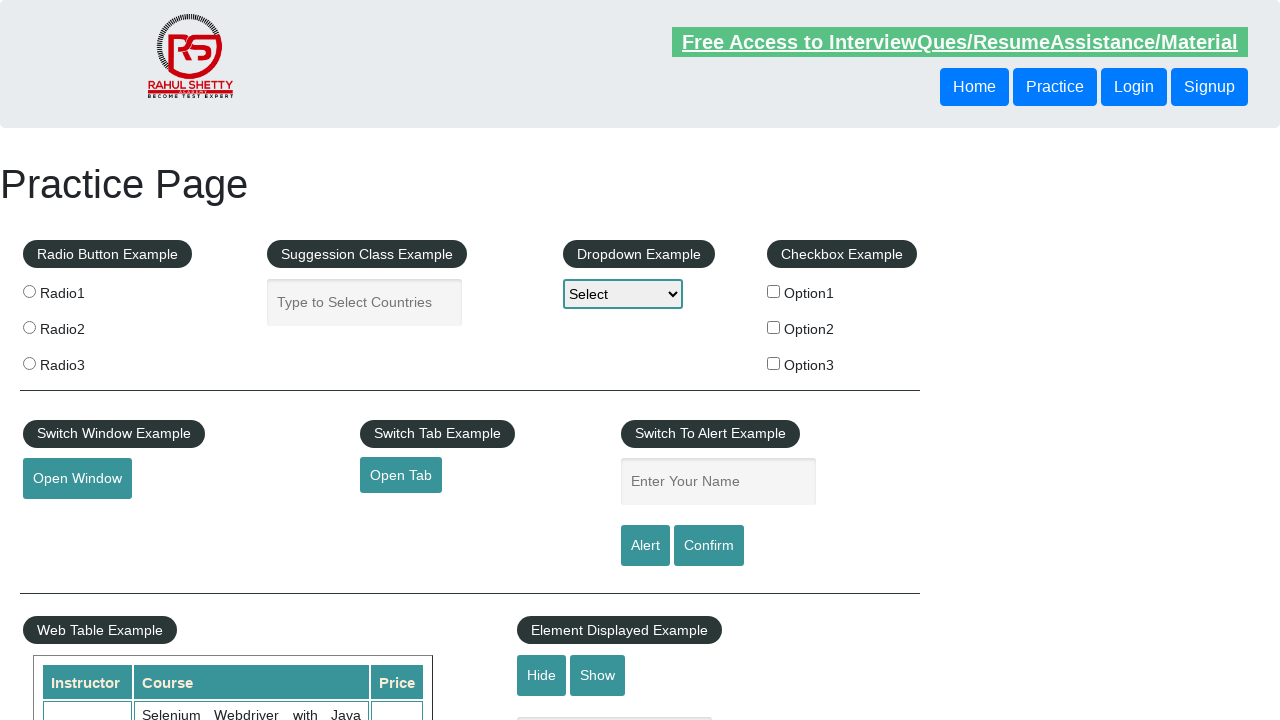